Tests checking all checkboxes on the page by selecting them with a common locator and iterating through the collection

Starting URL: https://rahulshettyacademy.com/AutomationPractice/

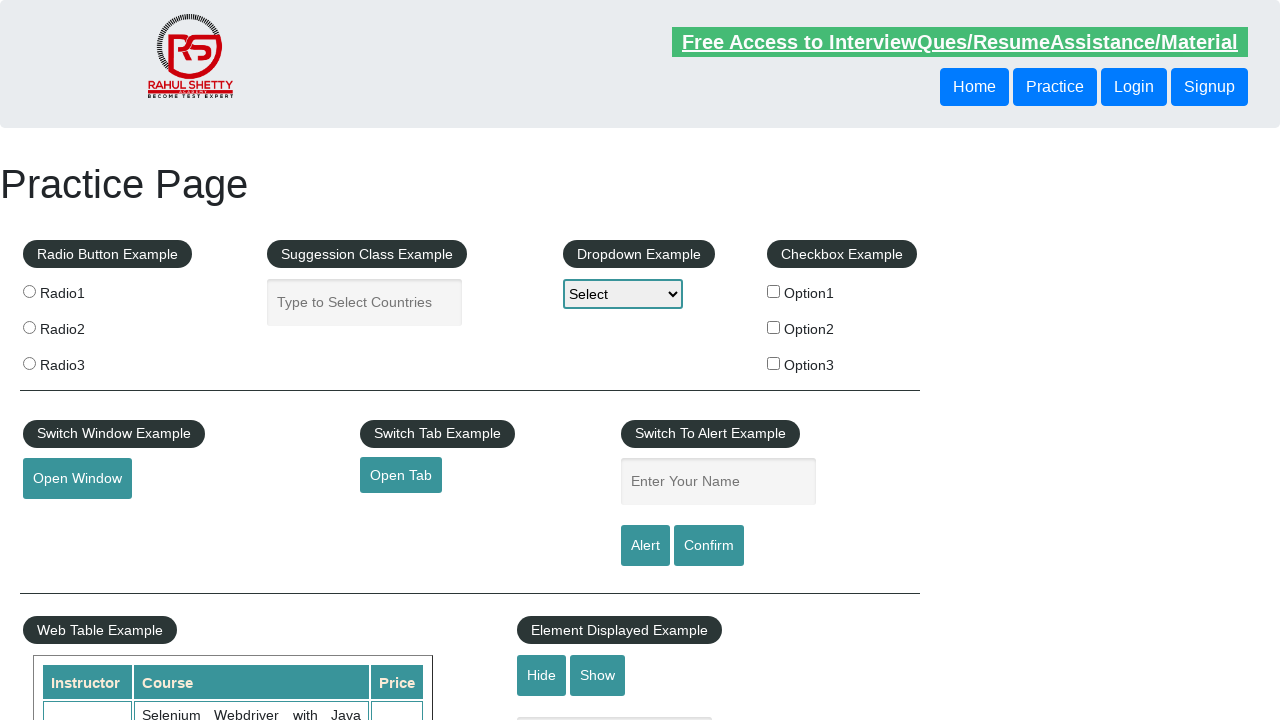

Located all checkboxes on the page using common locator
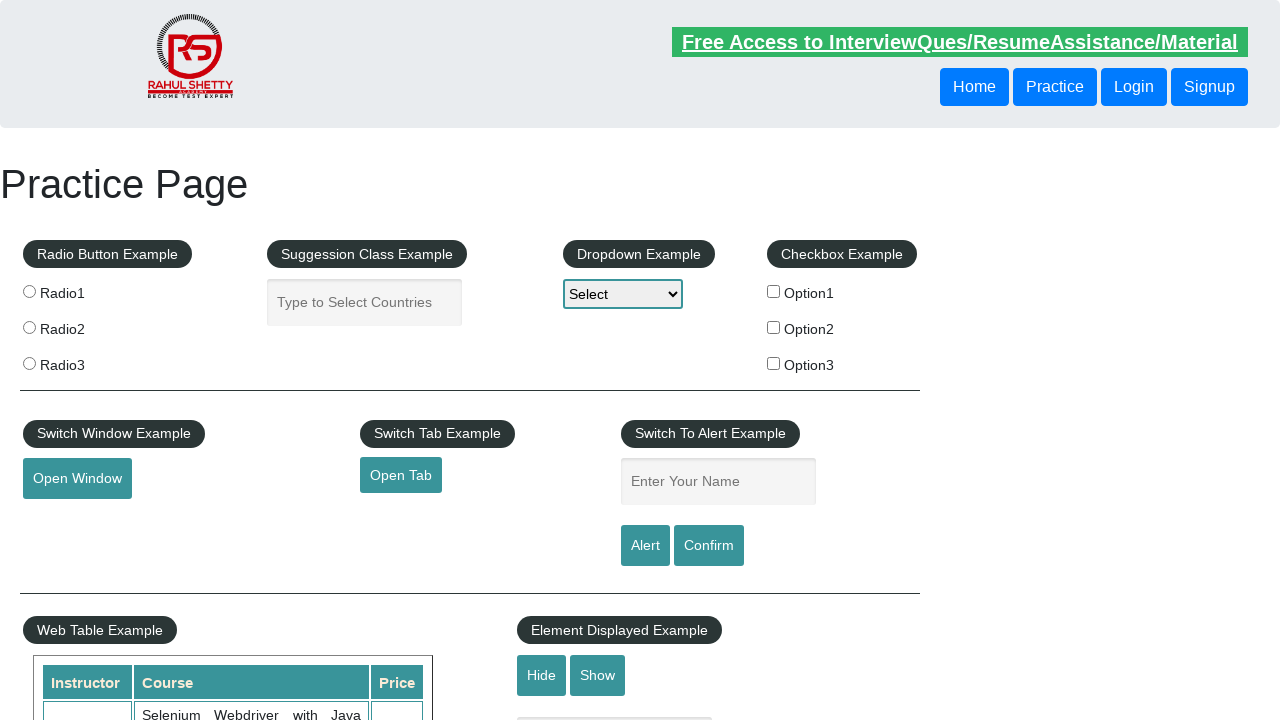

Checked a checkbox in the collection
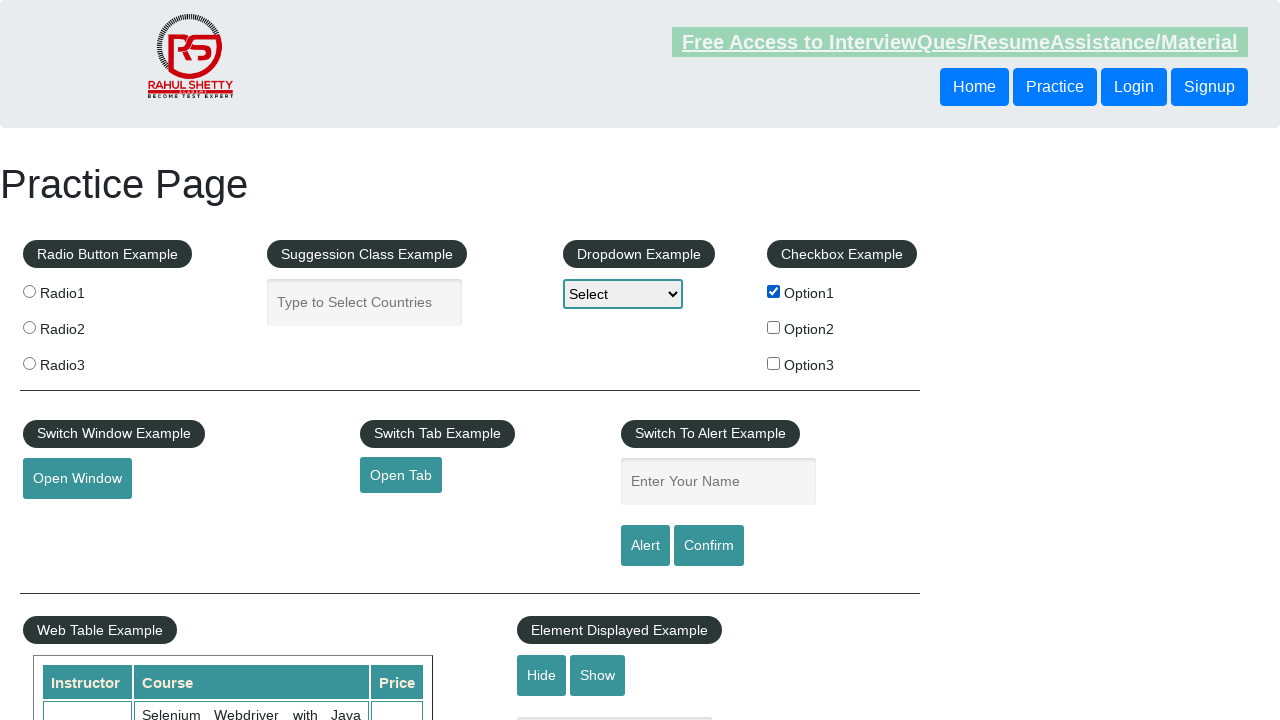

Checked a checkbox in the collection
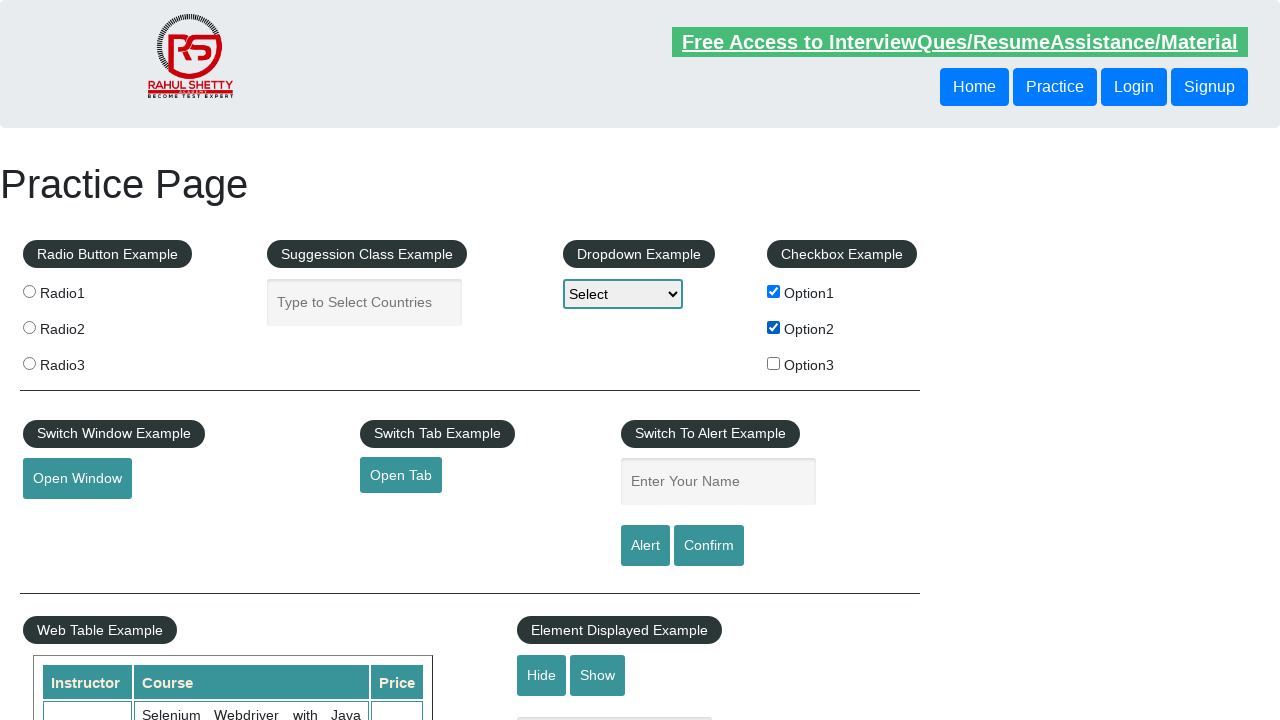

Checked a checkbox in the collection
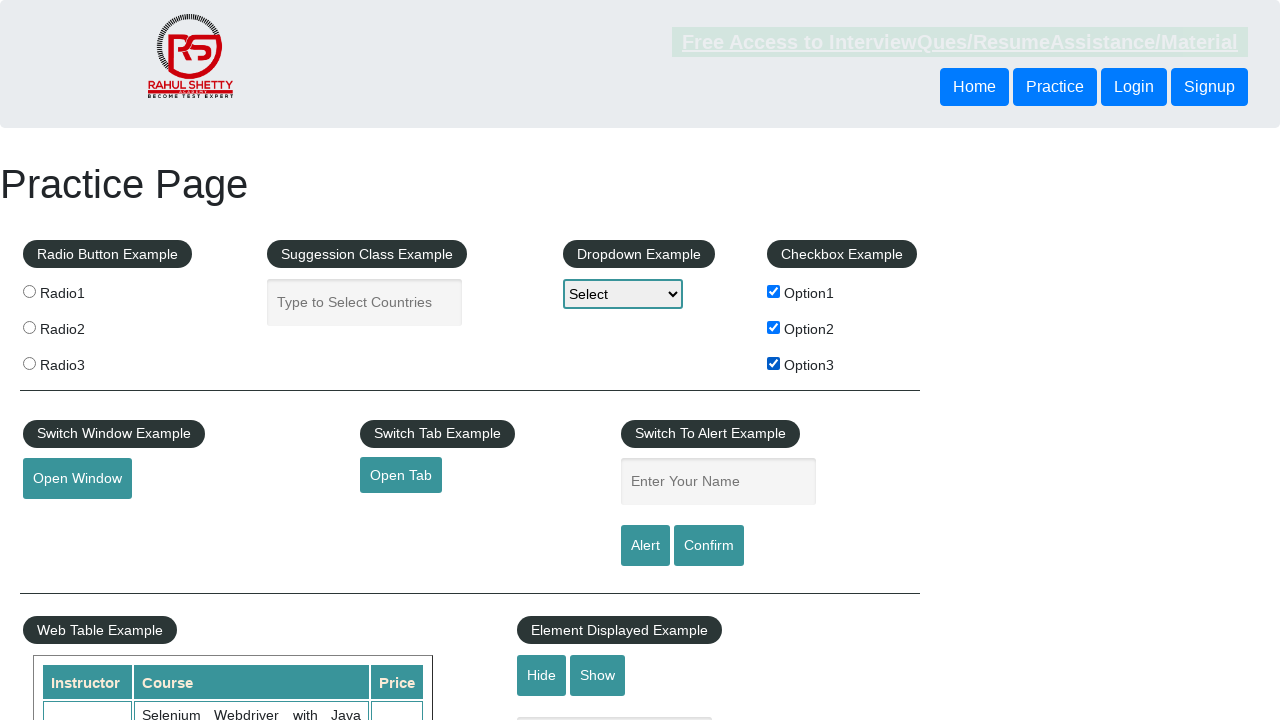

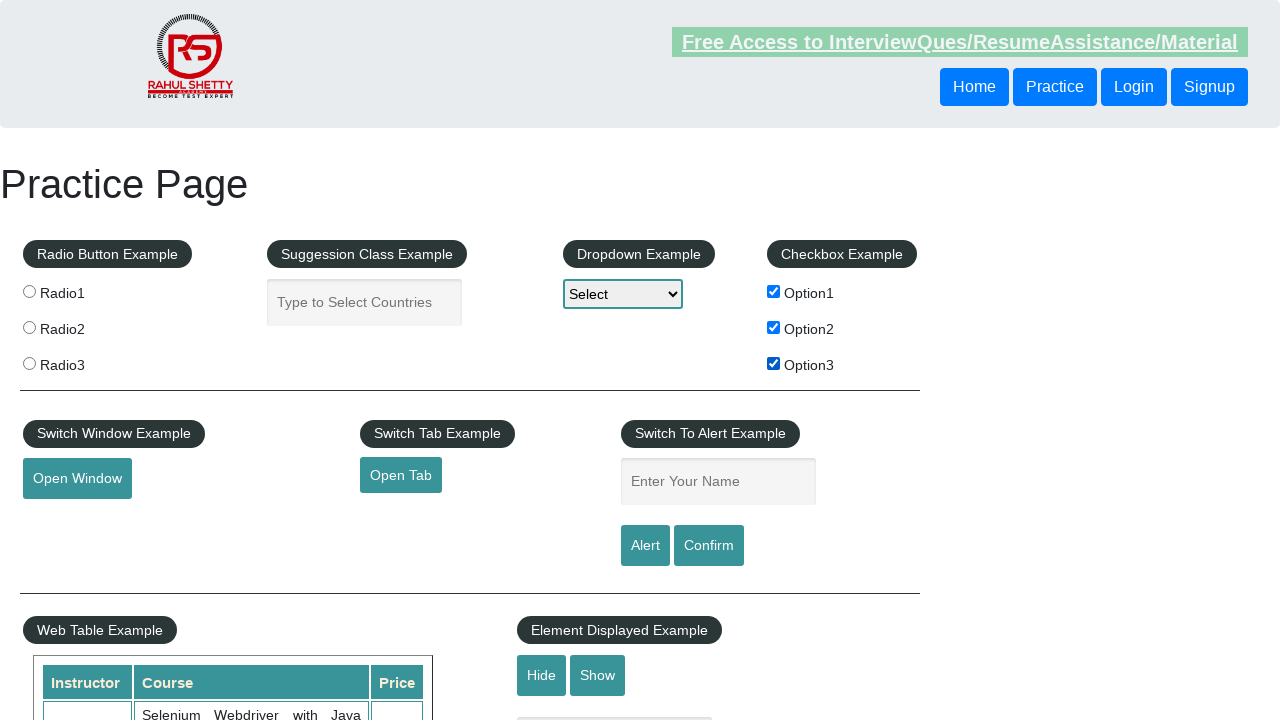